Tests file download functionality by navigating to a file download page and clicking on a download link for a .docx file

Starting URL: https://testcenter.techproeducation.com/index.php?page=file-download

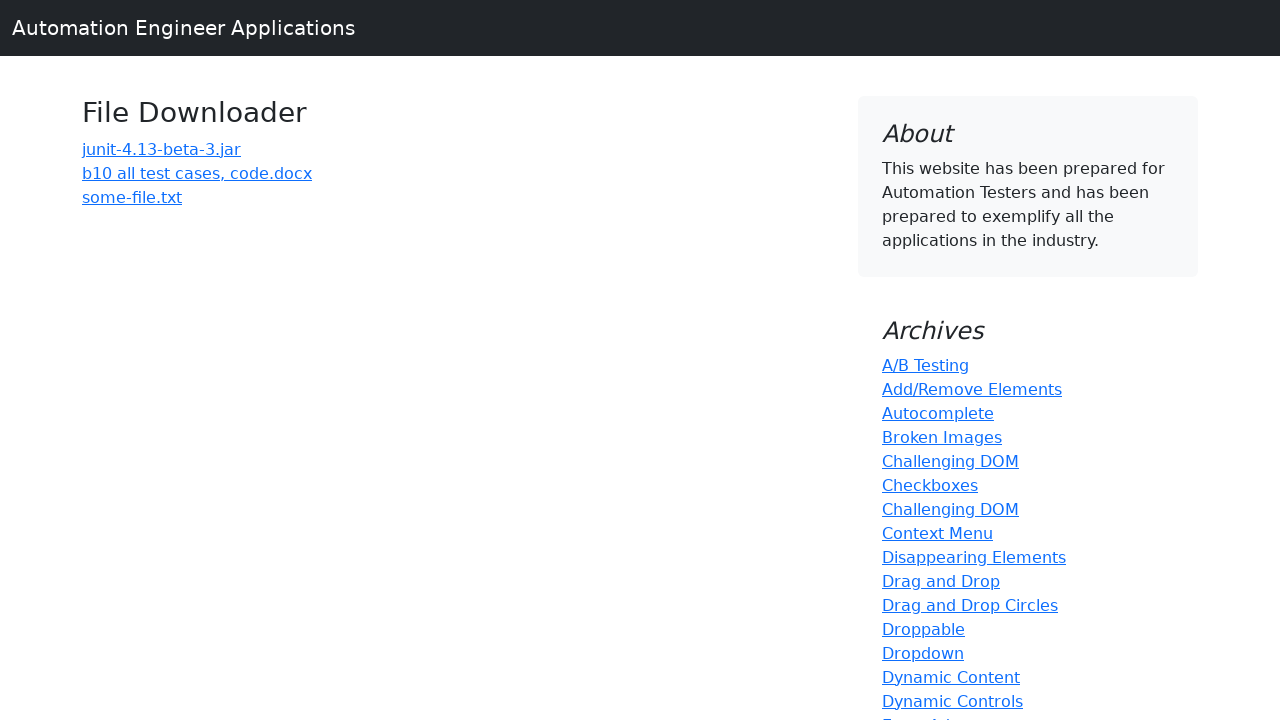

Navigated to file download page
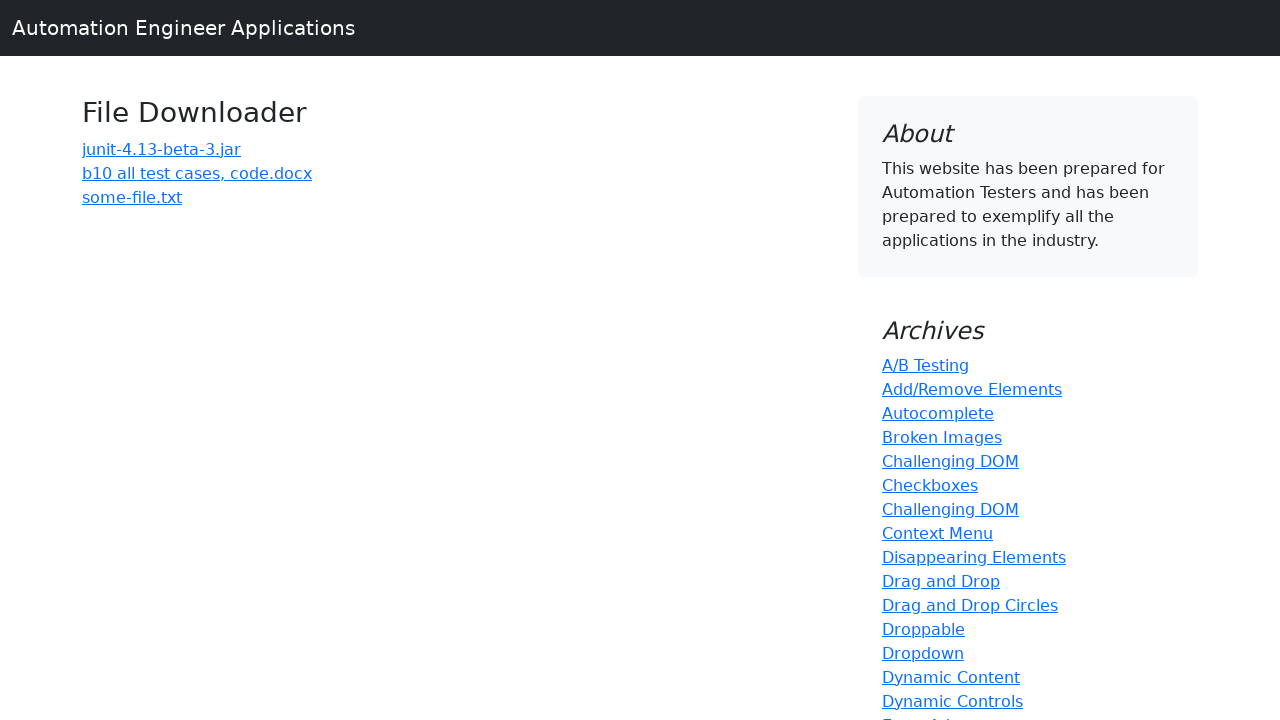

Clicked on code.docx download link at (197, 173) on a:has-text('code.docx')
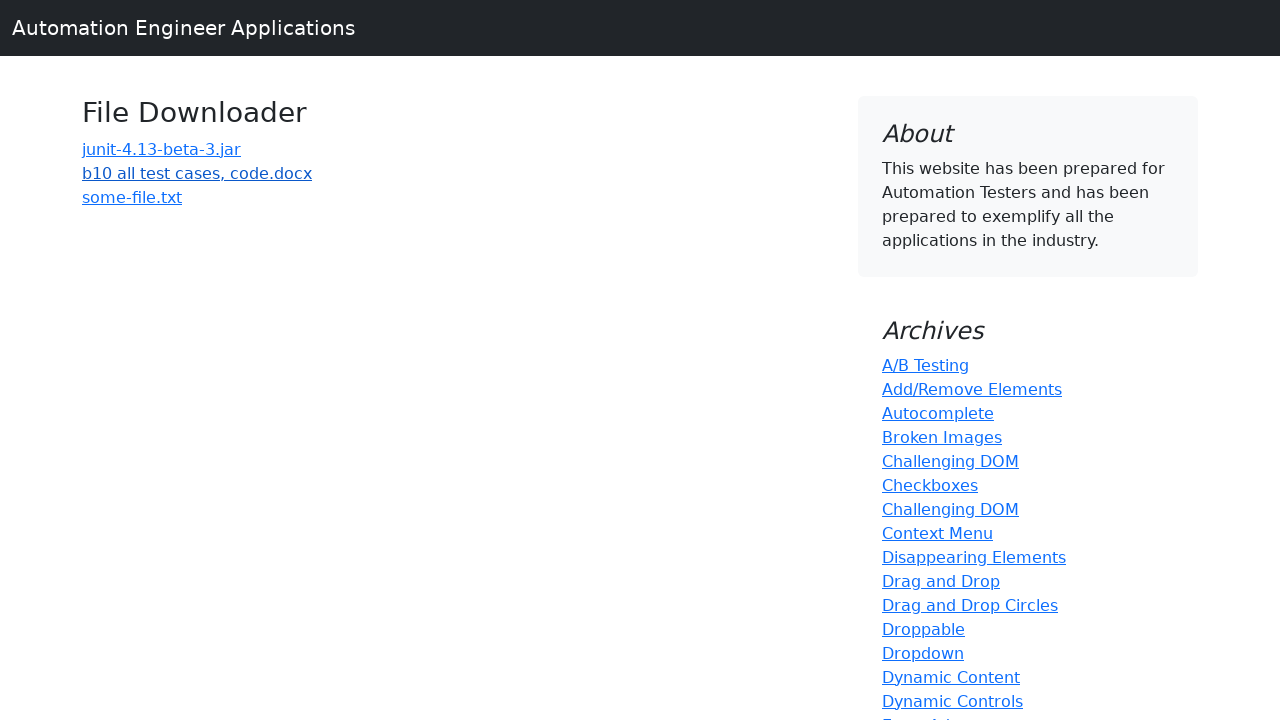

Waited 2 seconds for download to initiate
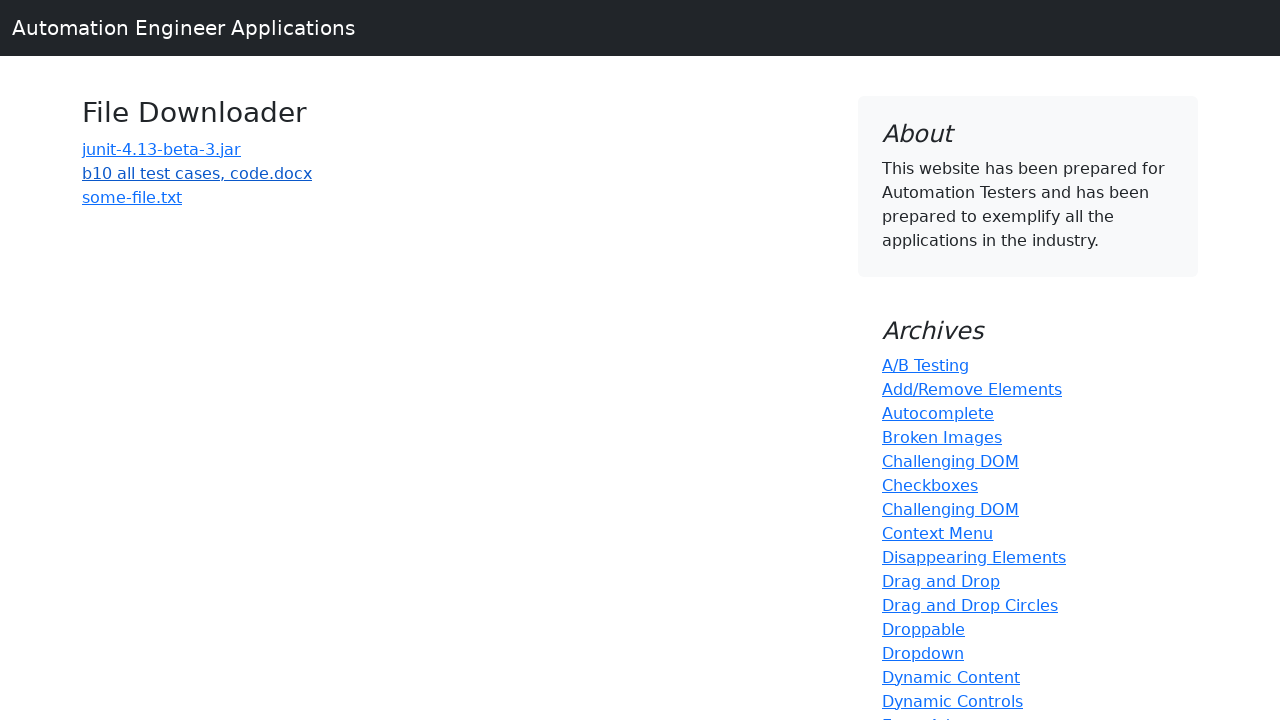

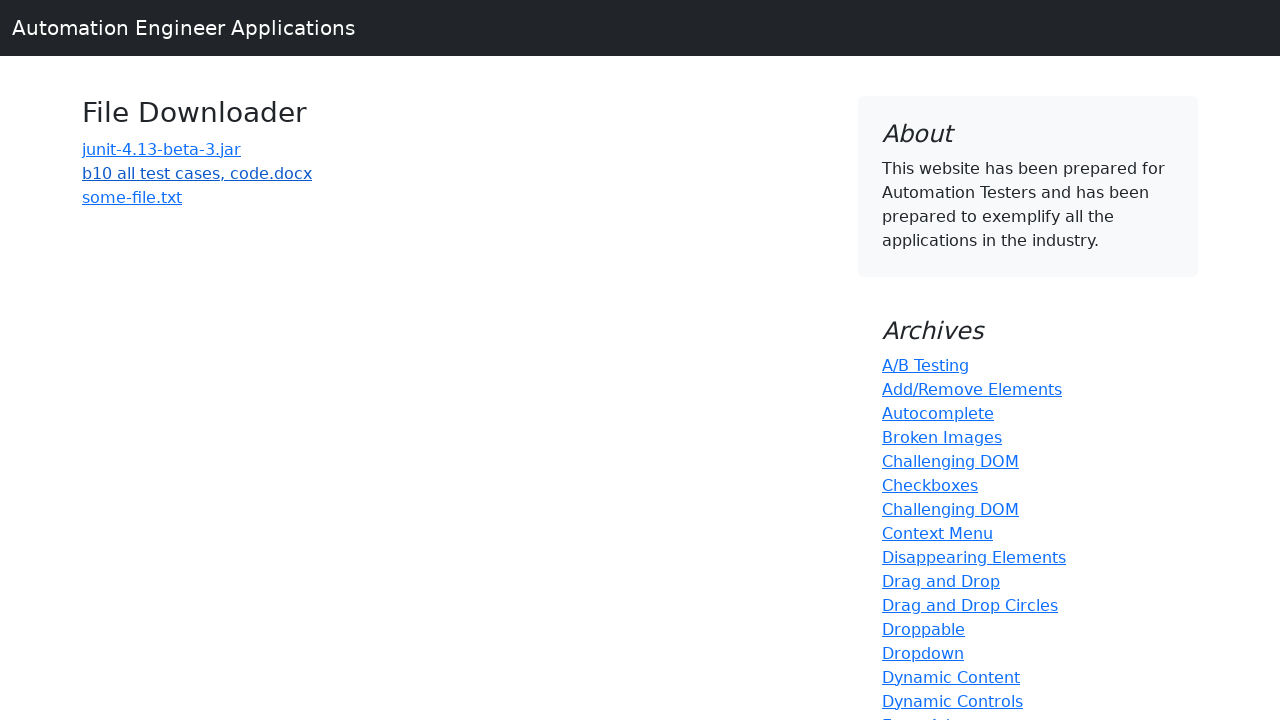